Tests access to the Technical University of Nuremberg website by navigating to it and verifying the page loads correctly by checking the title.

Starting URL: https://www.th-nuernberg.de

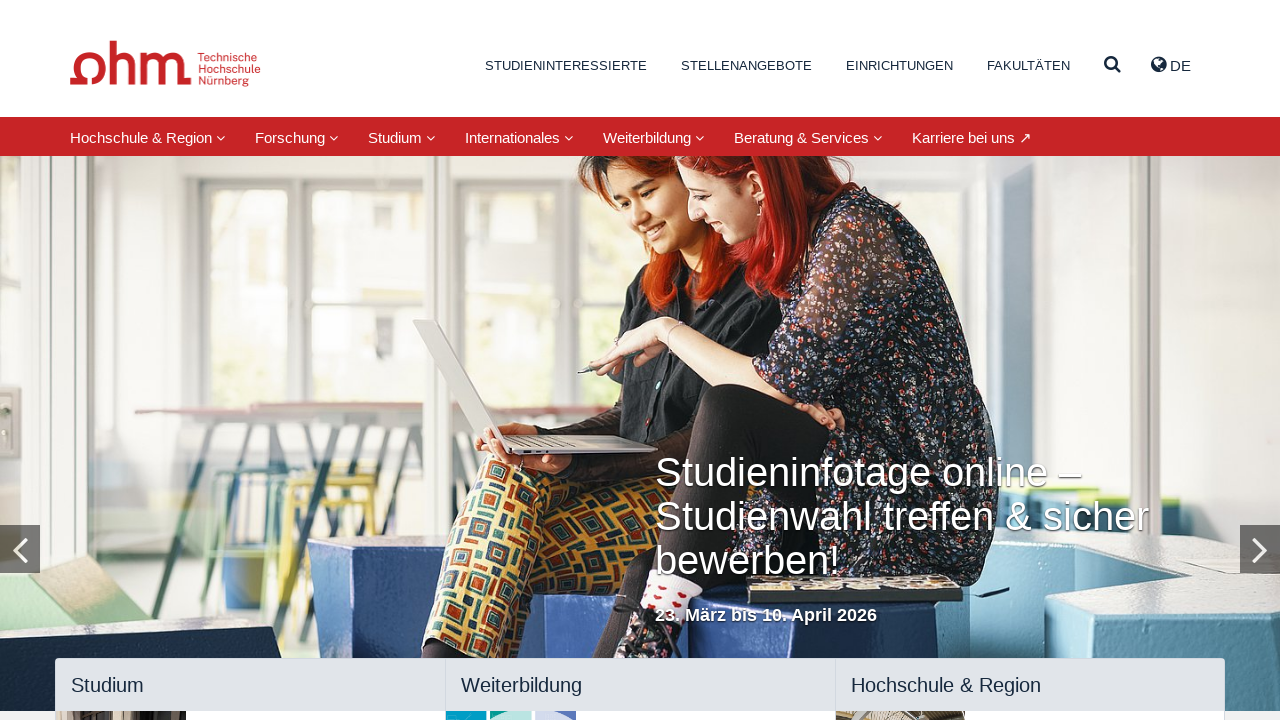

Waited for page to reach domcontentloaded state
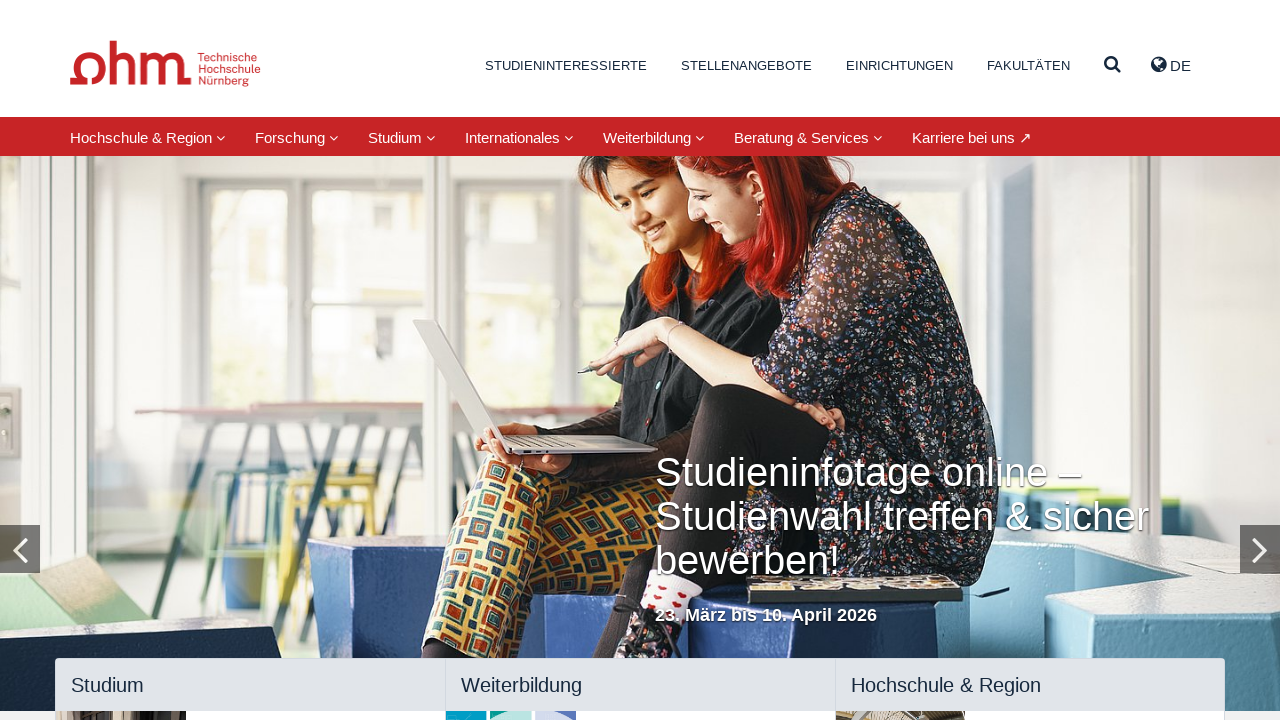

Retrieved page title: 'Startseite – Technische Hochschule Nürnberg Georg Simon Ohm'
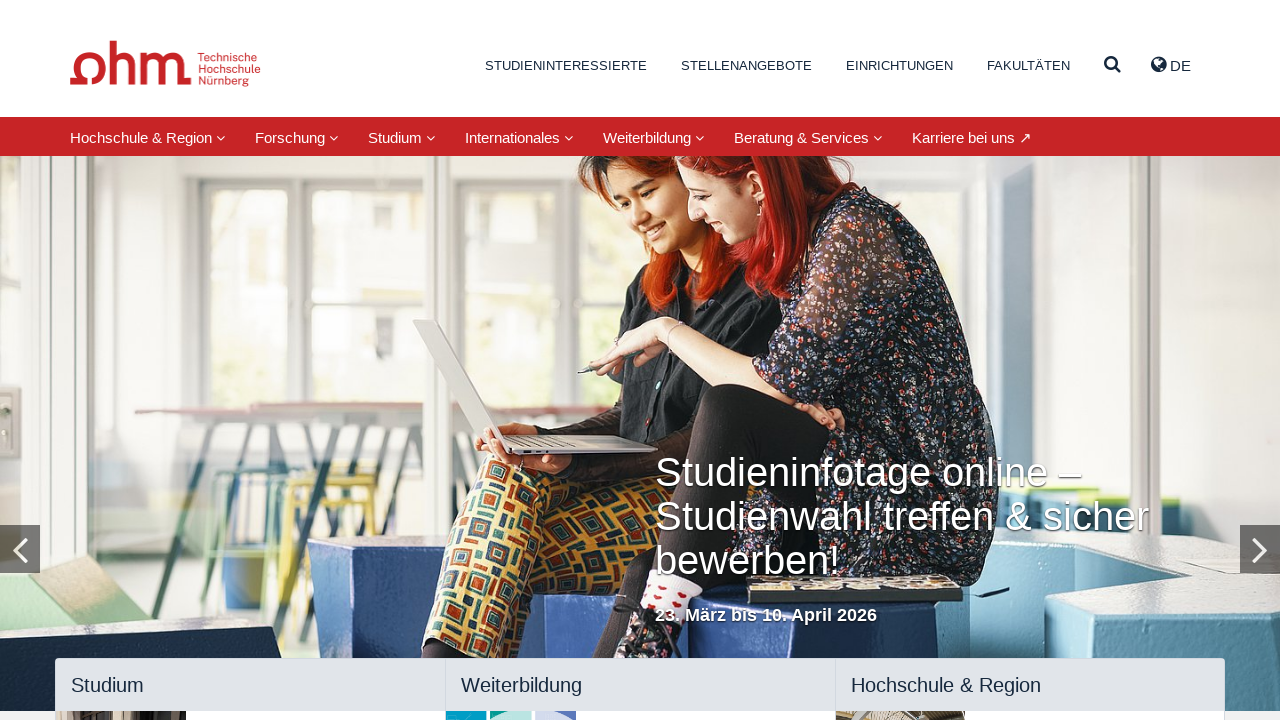

Verified page title is not empty
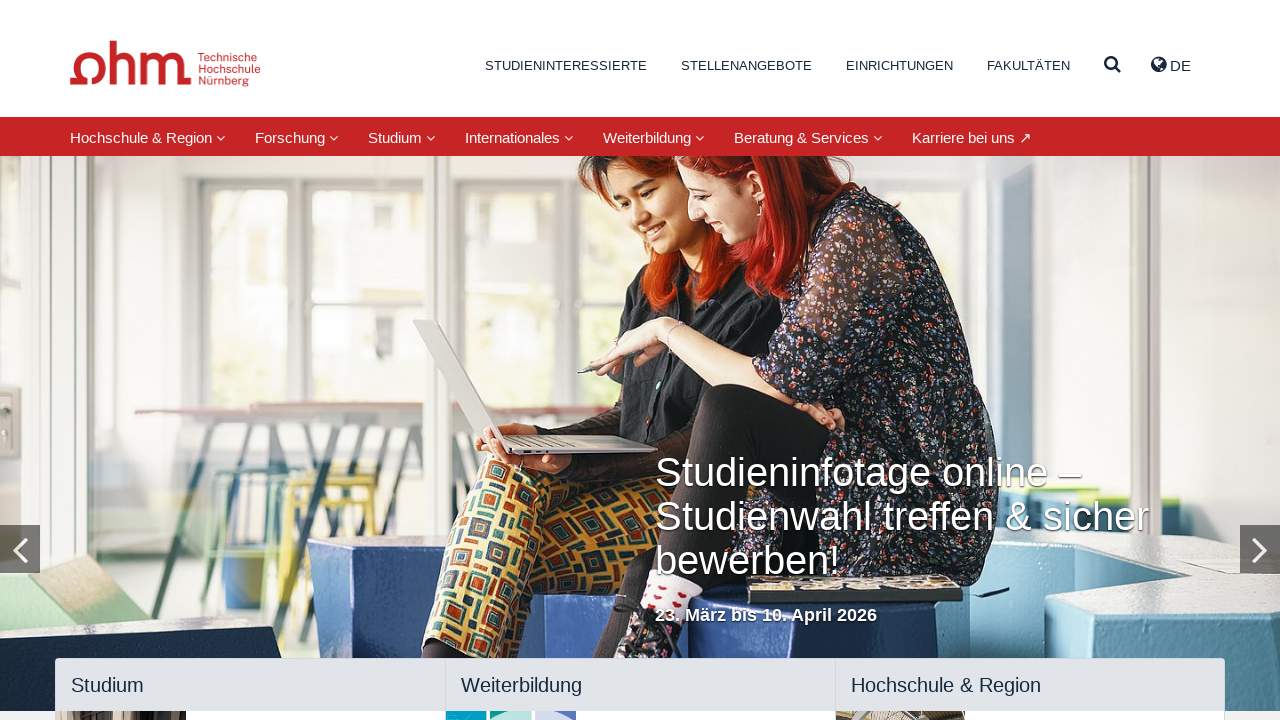

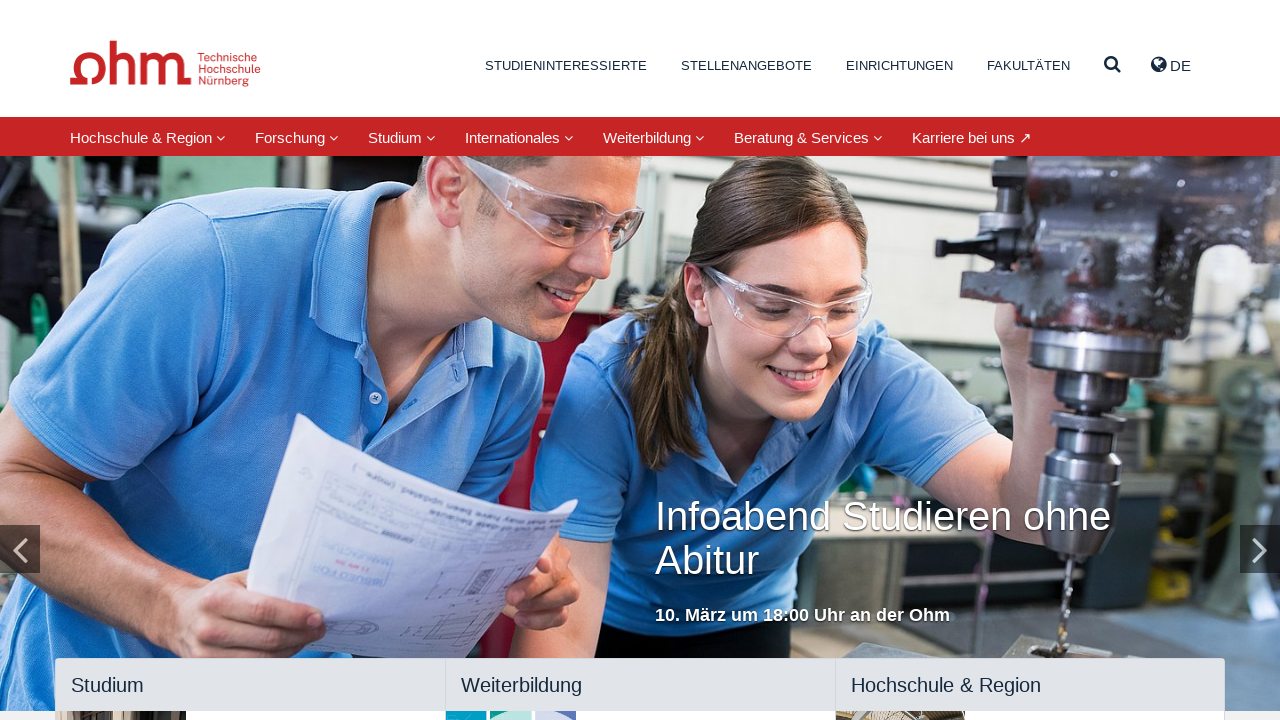